Navigates to the OrangeHRM demo site and verifies that the page title matches expected values using soft assertions.

Starting URL: https://opensource-demo.orangehrmlive.com/

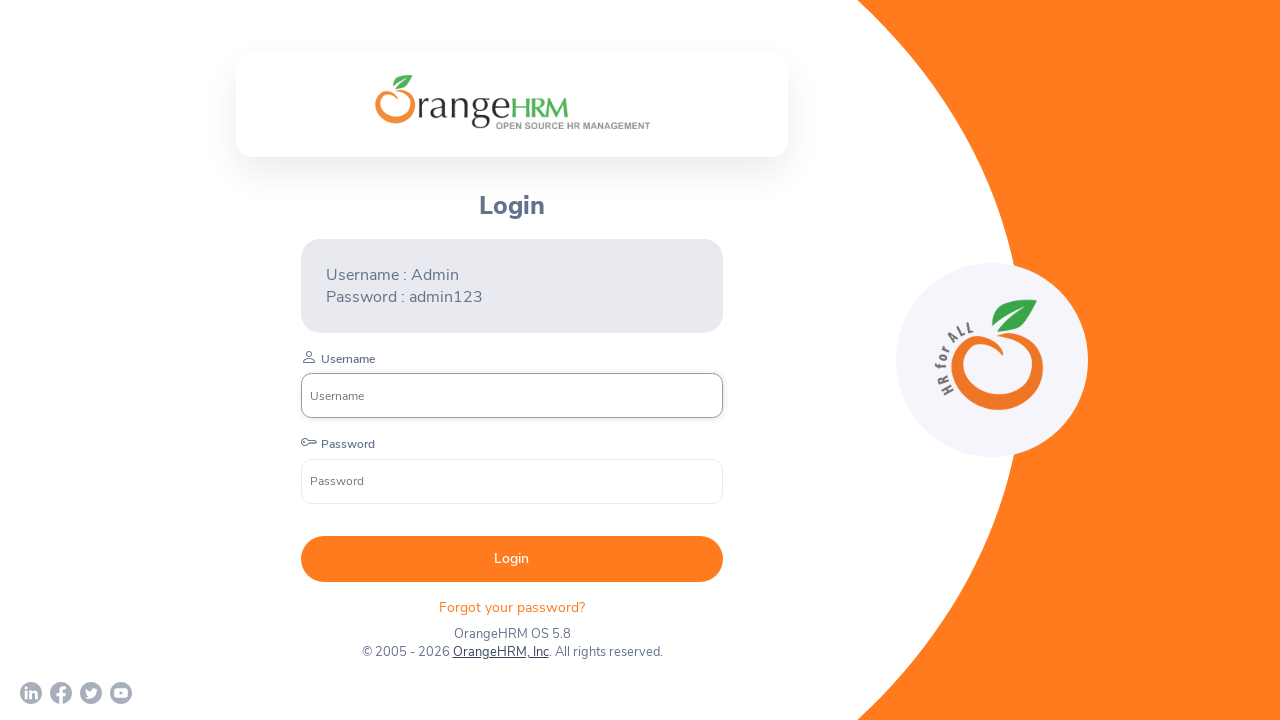

Waited for page to reach domcontentloaded state
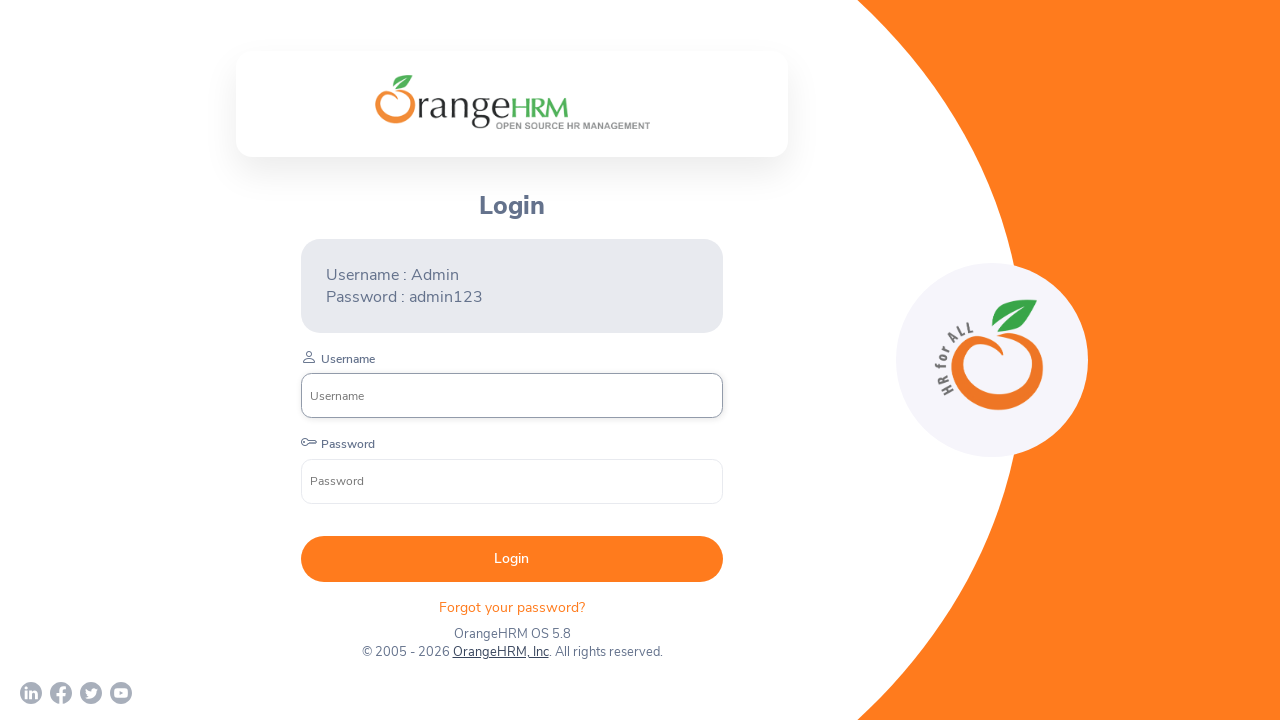

Retrieved page title: 'OrangeHRM'
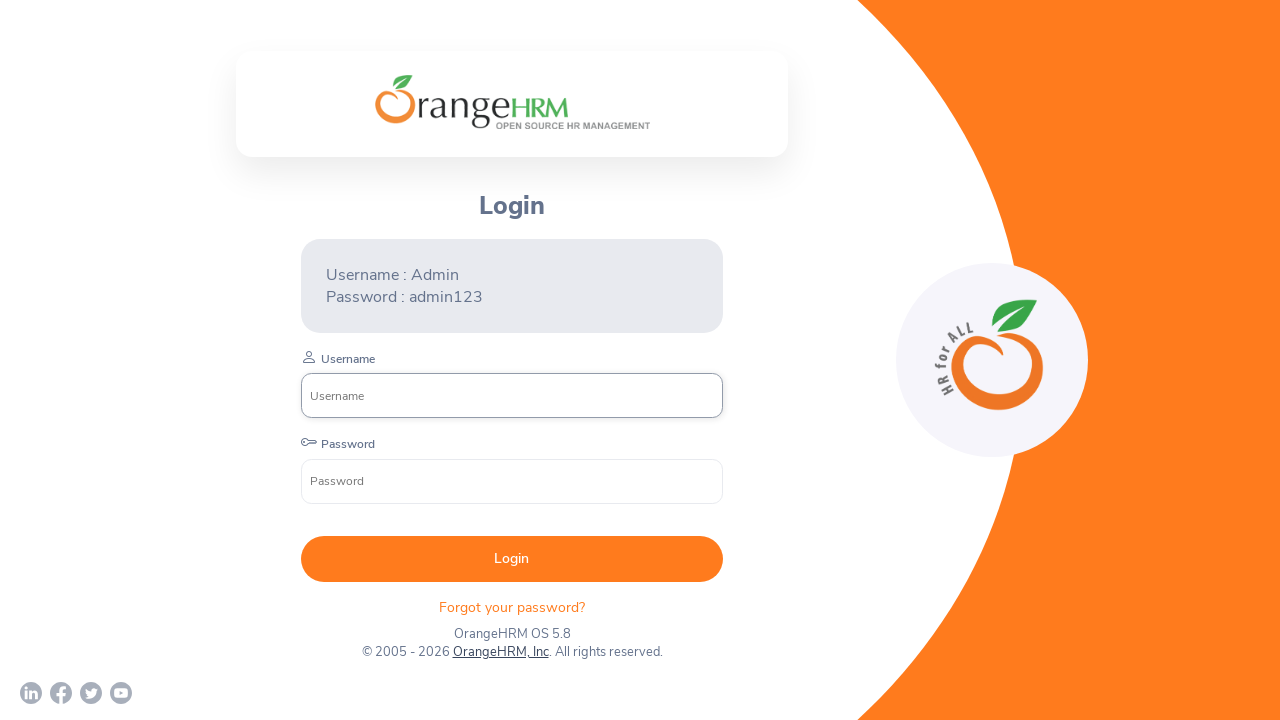

Set expected title to: 'OrangeHRM'
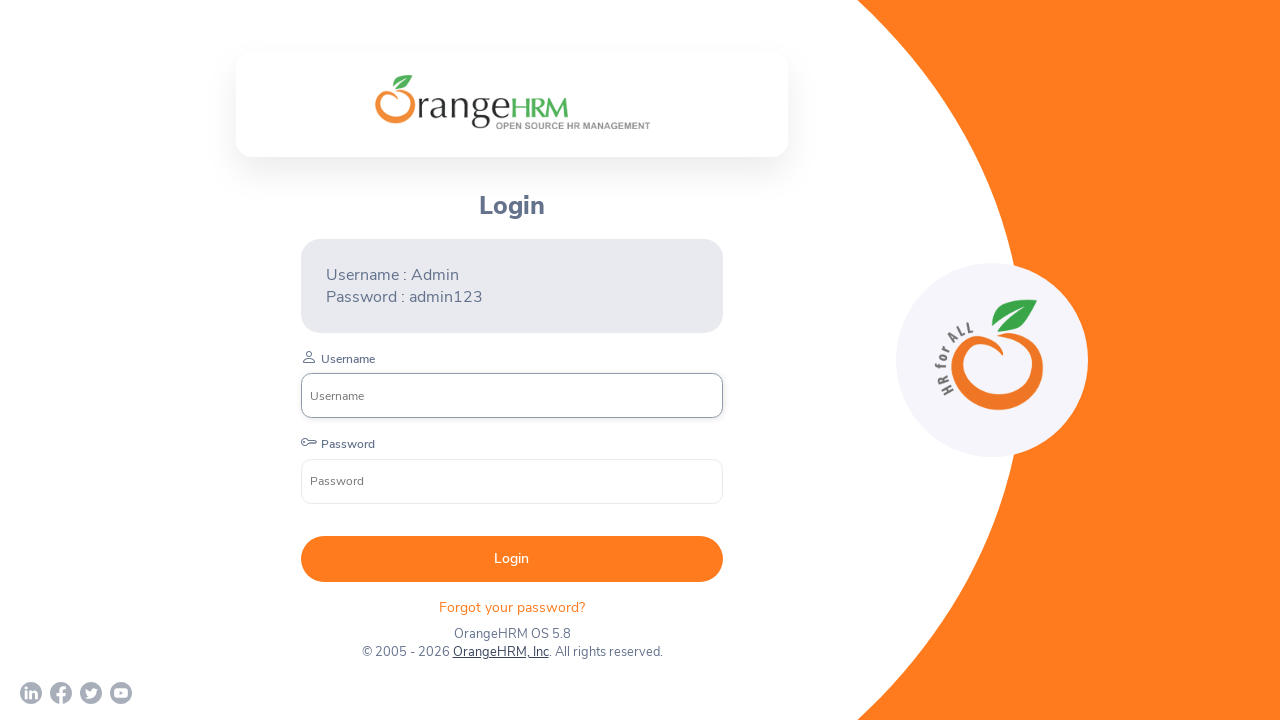

Verified that page title contains 'OrangeHRM' - assertion passed
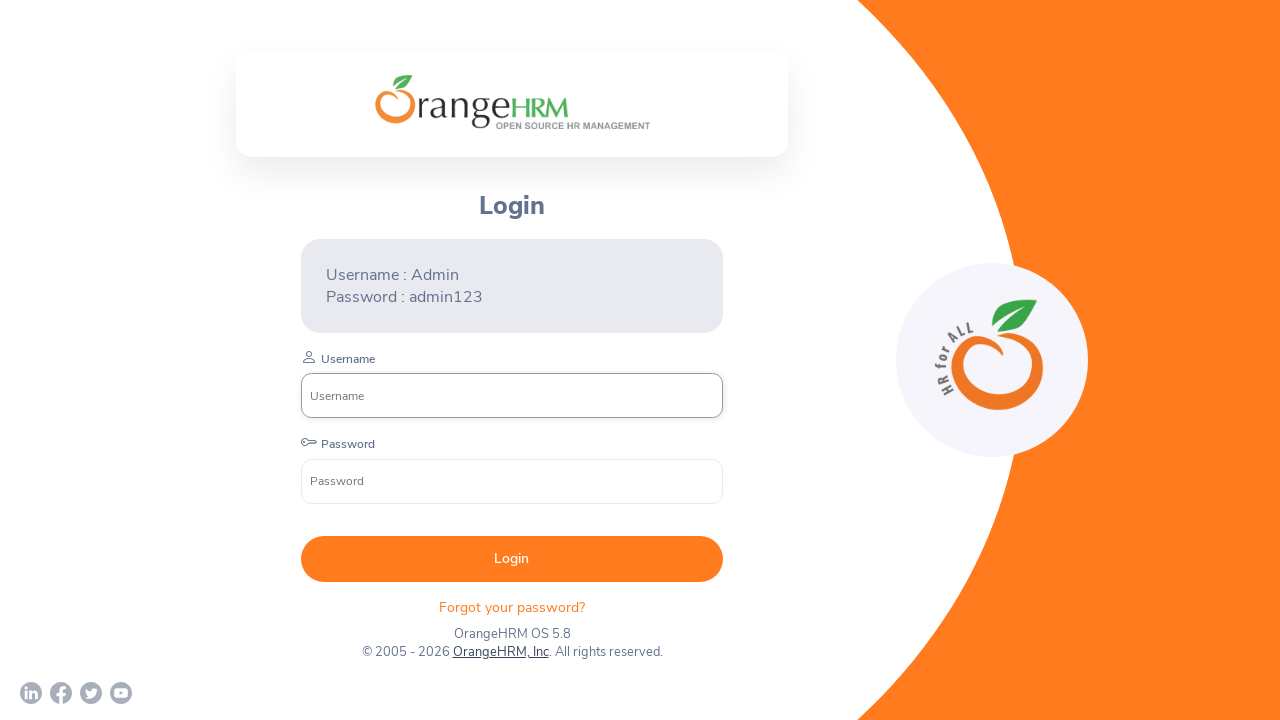

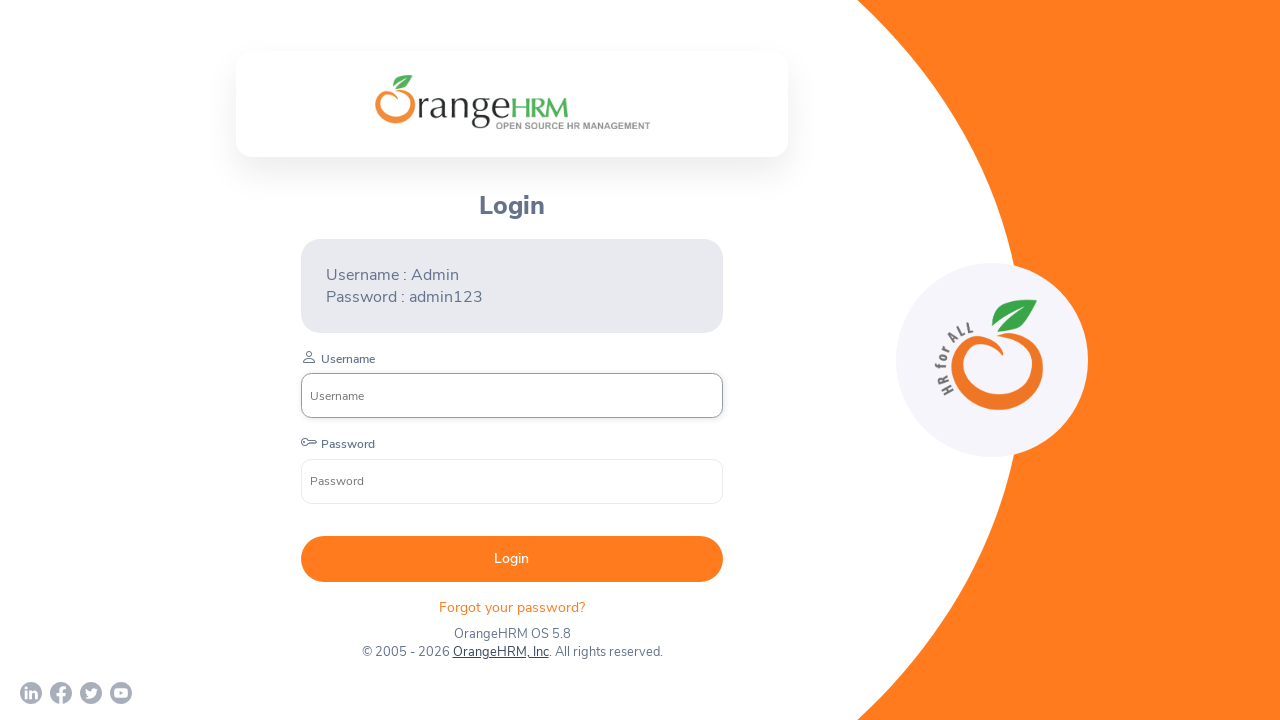